Tests selecting an option from a dropdown by its visible text

Starting URL: http://the-internet.herokuapp.com/dropdown

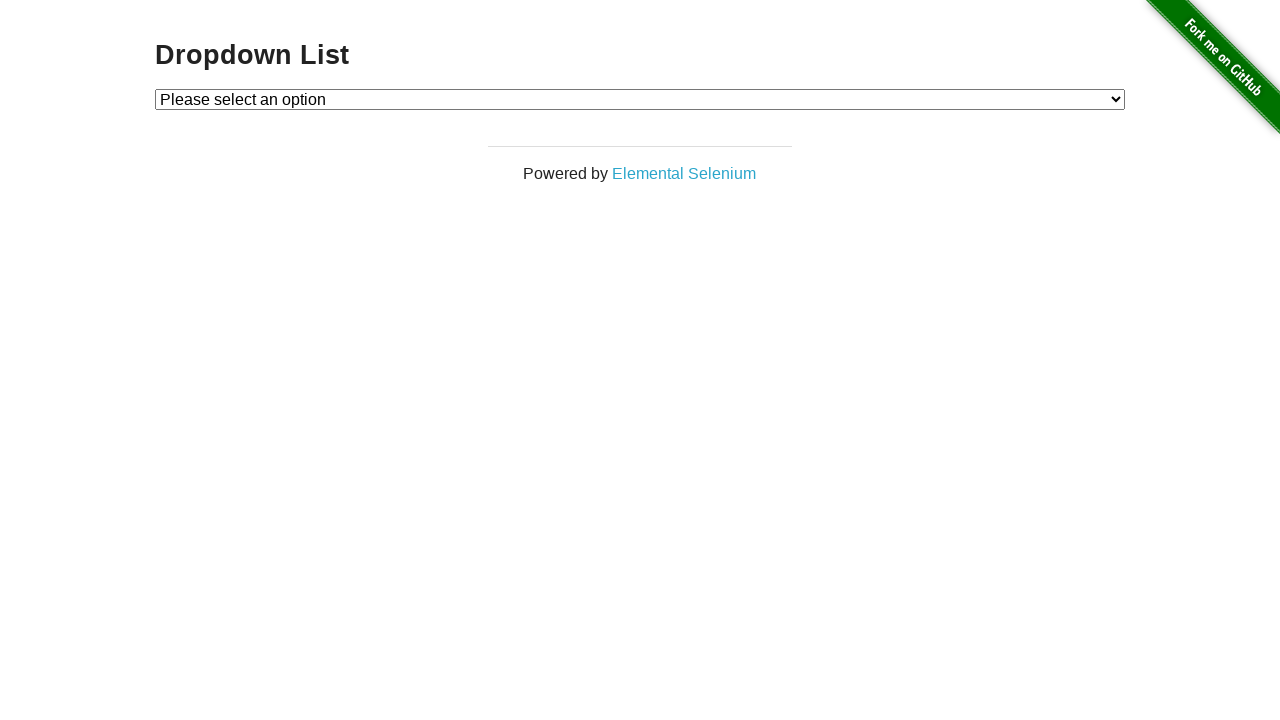

Selected 'Option 2' from dropdown by visible text on #dropdown
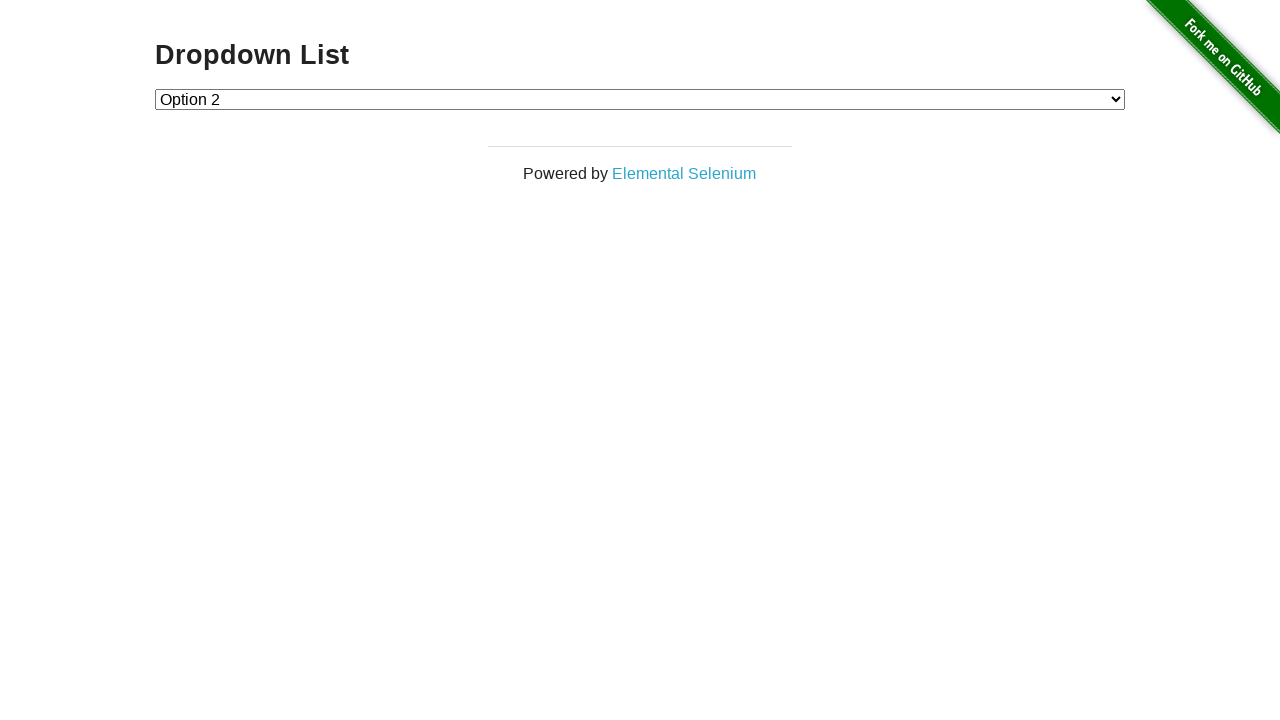

Retrieved selected dropdown value
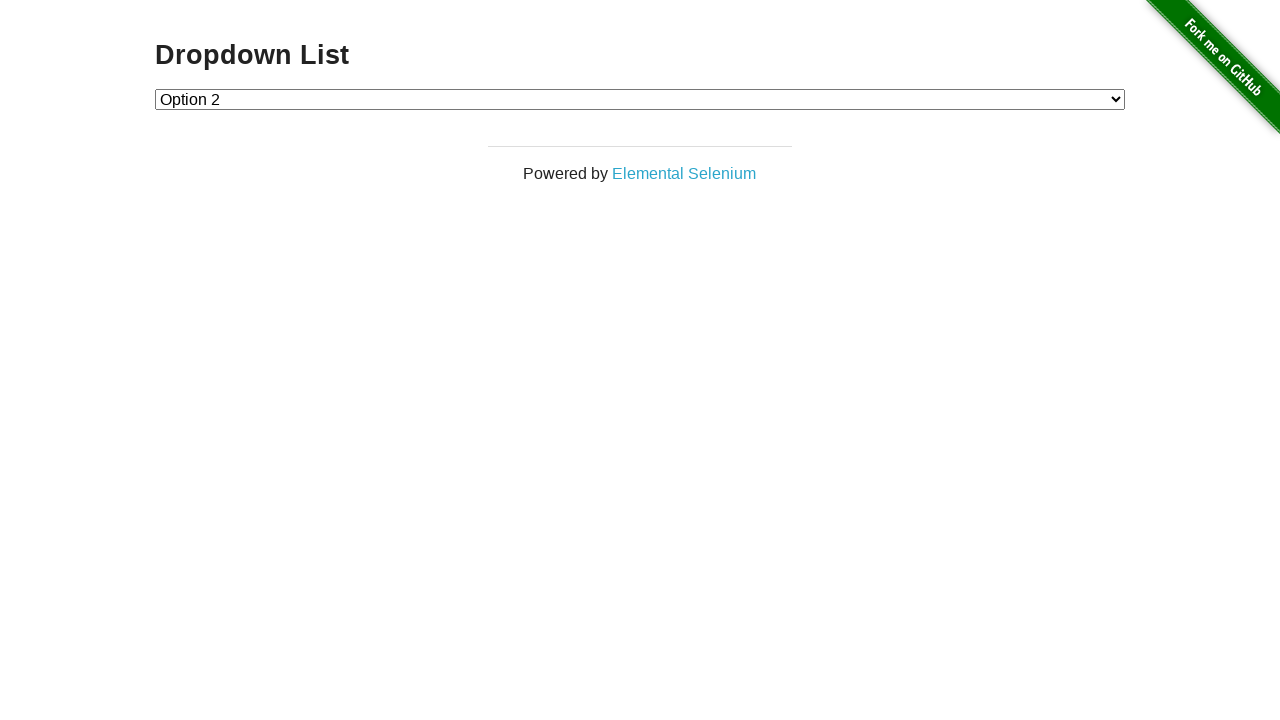

Verified selected value equals '2'
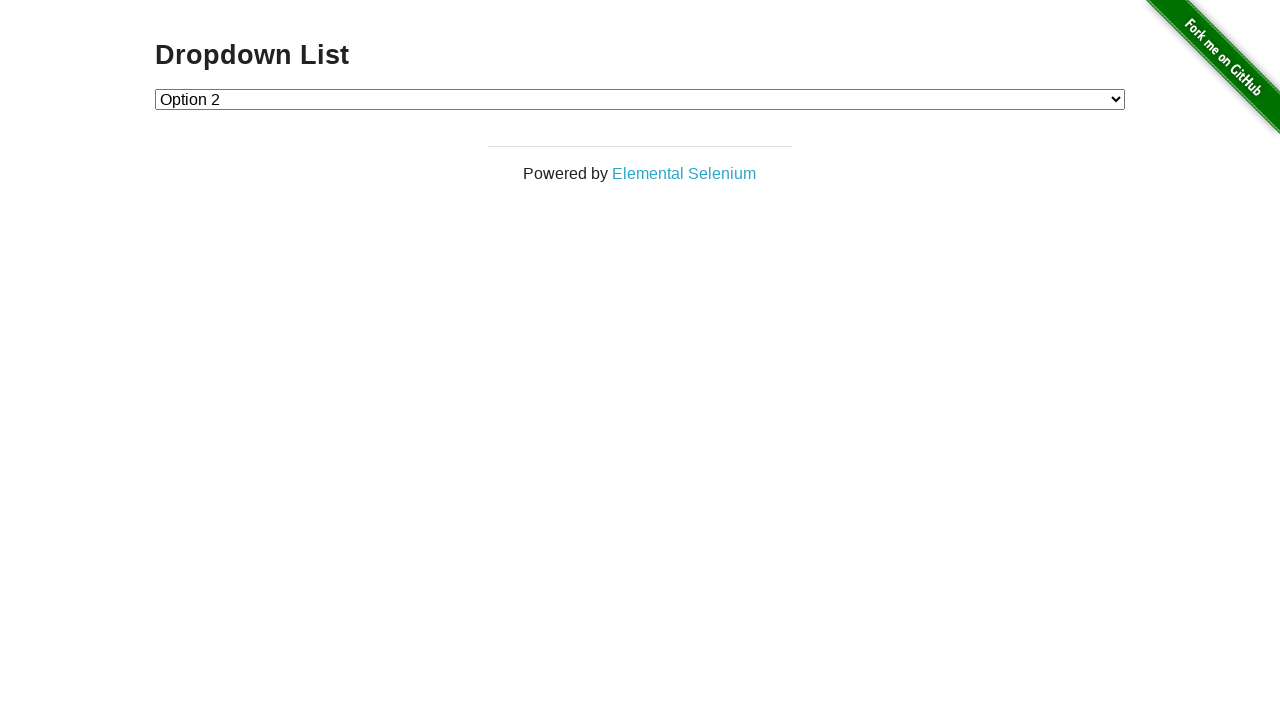

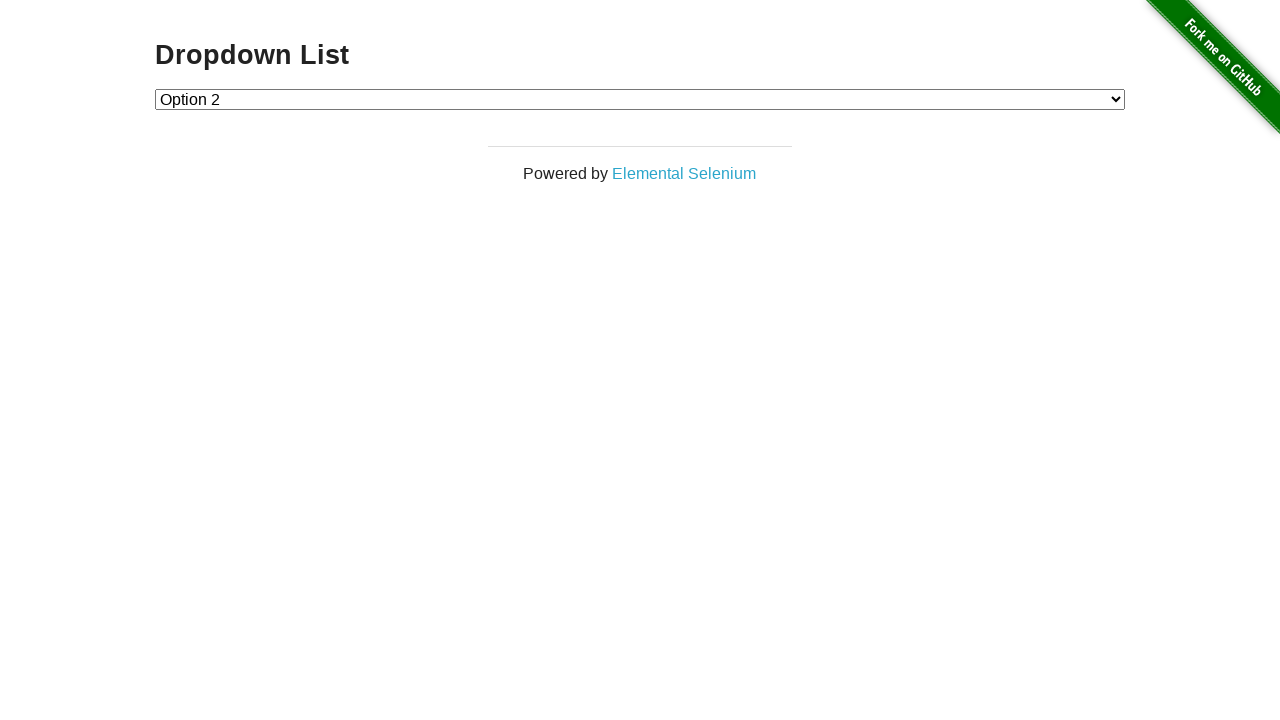